Verifies that pagination elements are enabled on the Achievement Medals page

Starting URL: https://www.glendale.com

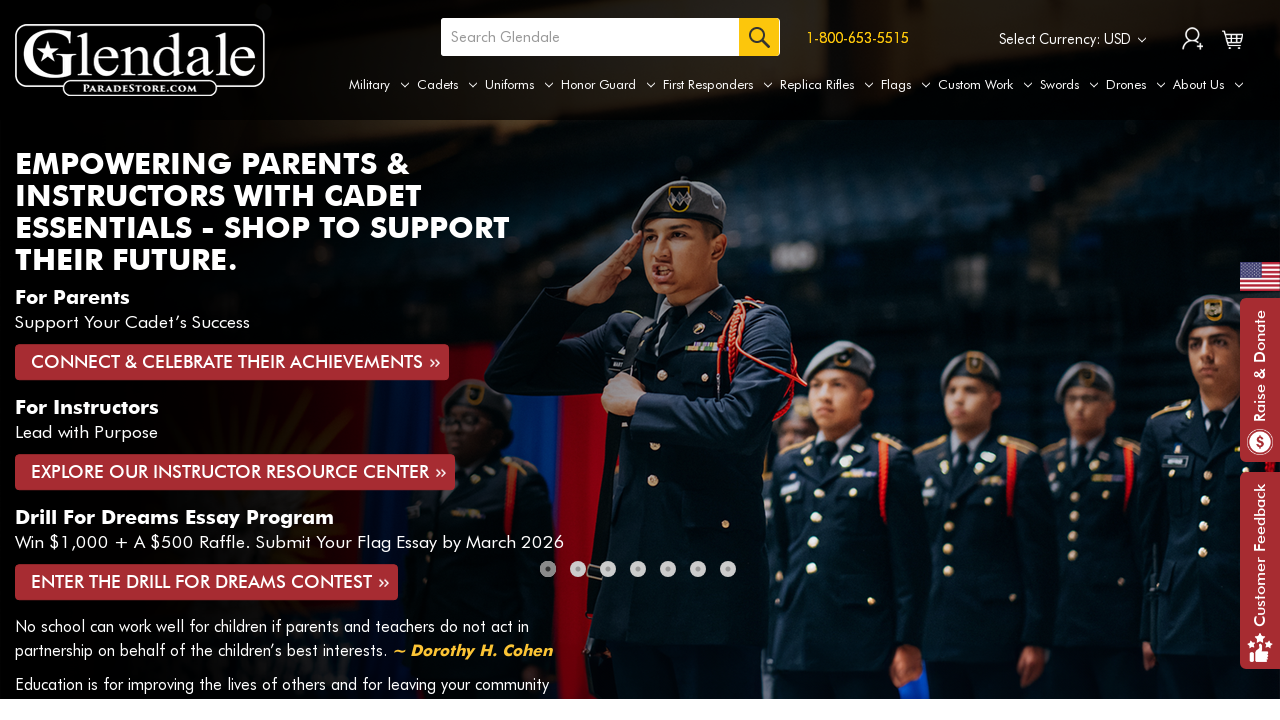

Hovered over Uniforms tab to reveal submenu at (519, 85) on xpath=//a[@aria-label='Uniforms']
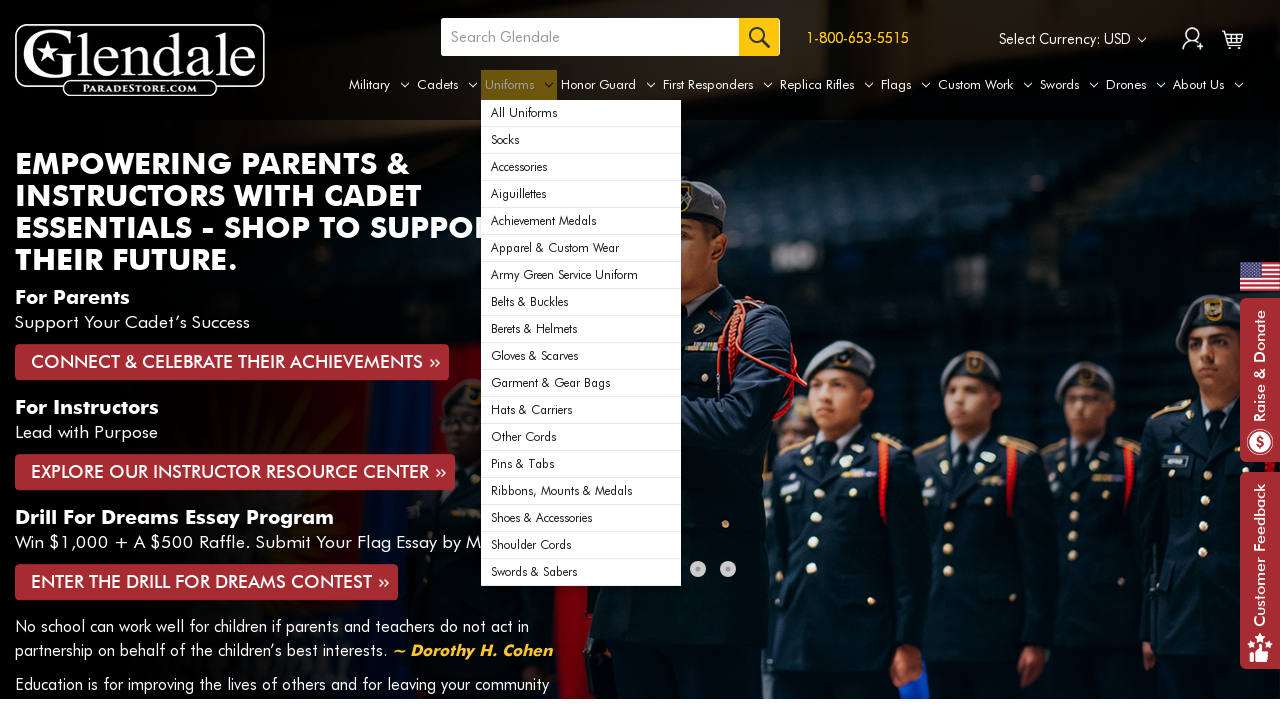

Clicked on Achievement Medals link in Uniforms submenu at (581, 221) on xpath=//div[@id='navPages-29']/ul[@class='navPage-subMenu-list']/li[5]/a
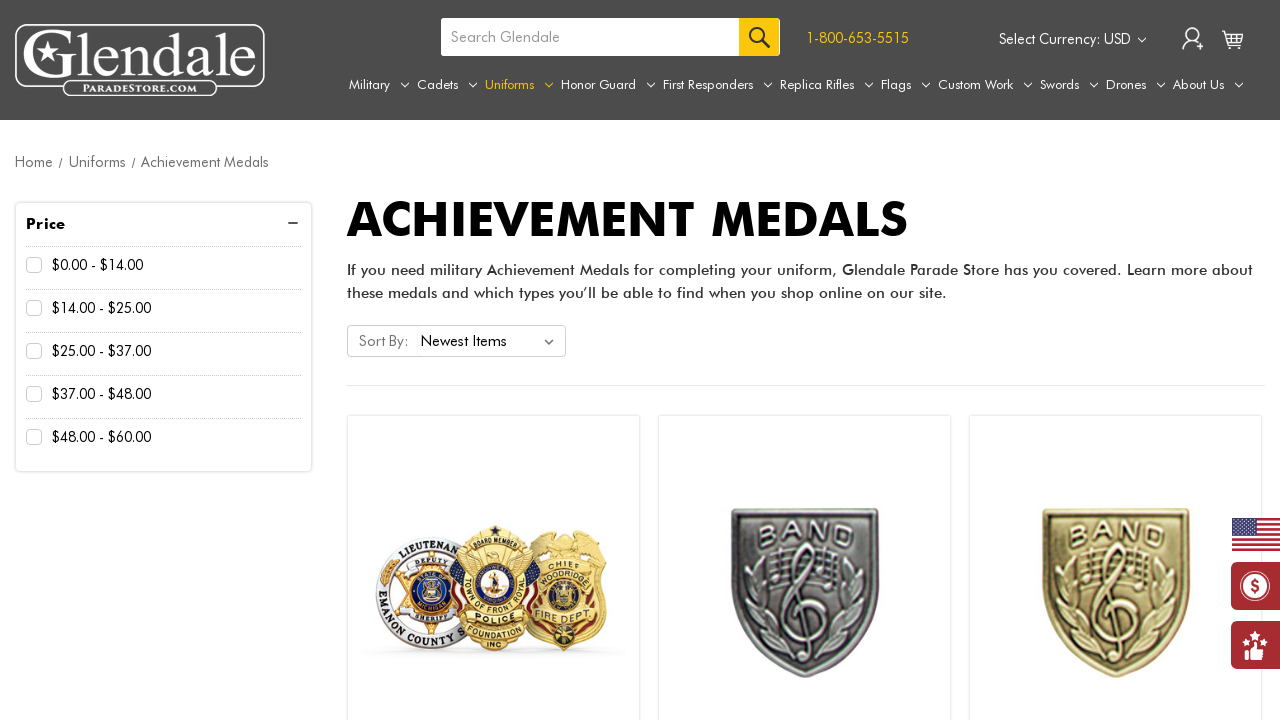

Located pagination links on Achievement Medals page
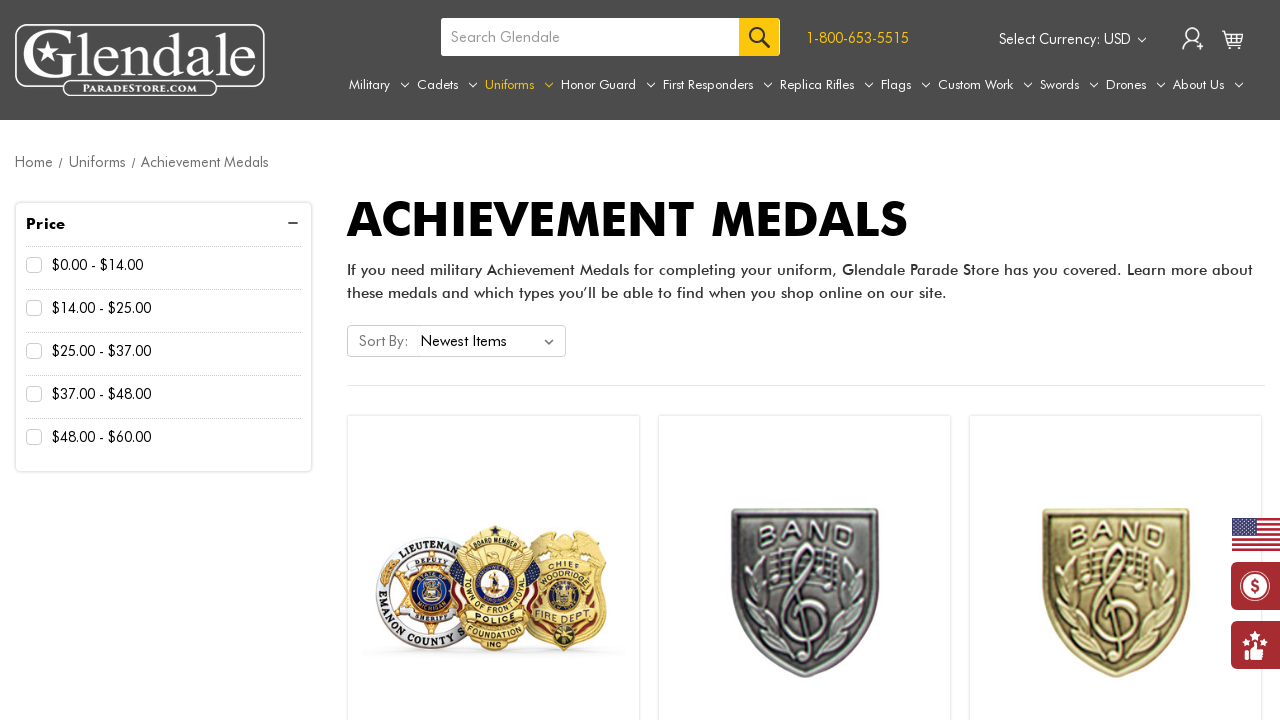

Verified pagination link 1 is enabled
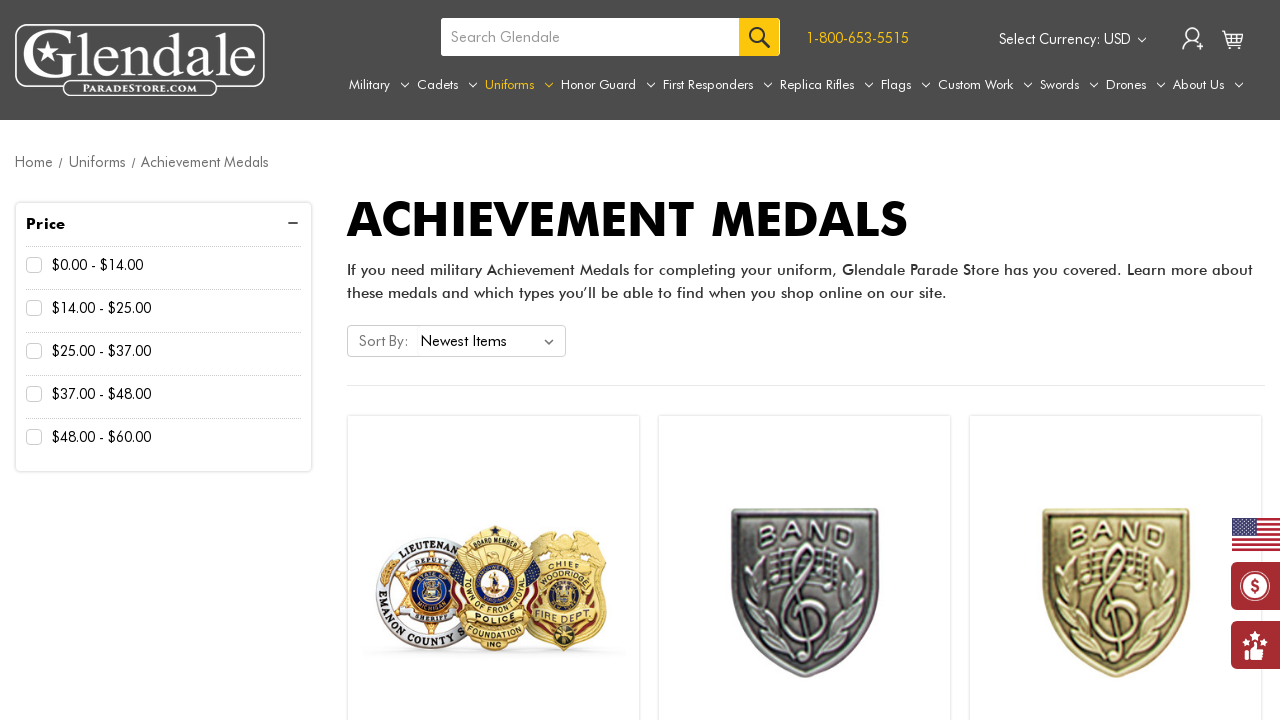

Verified pagination link 2 is enabled
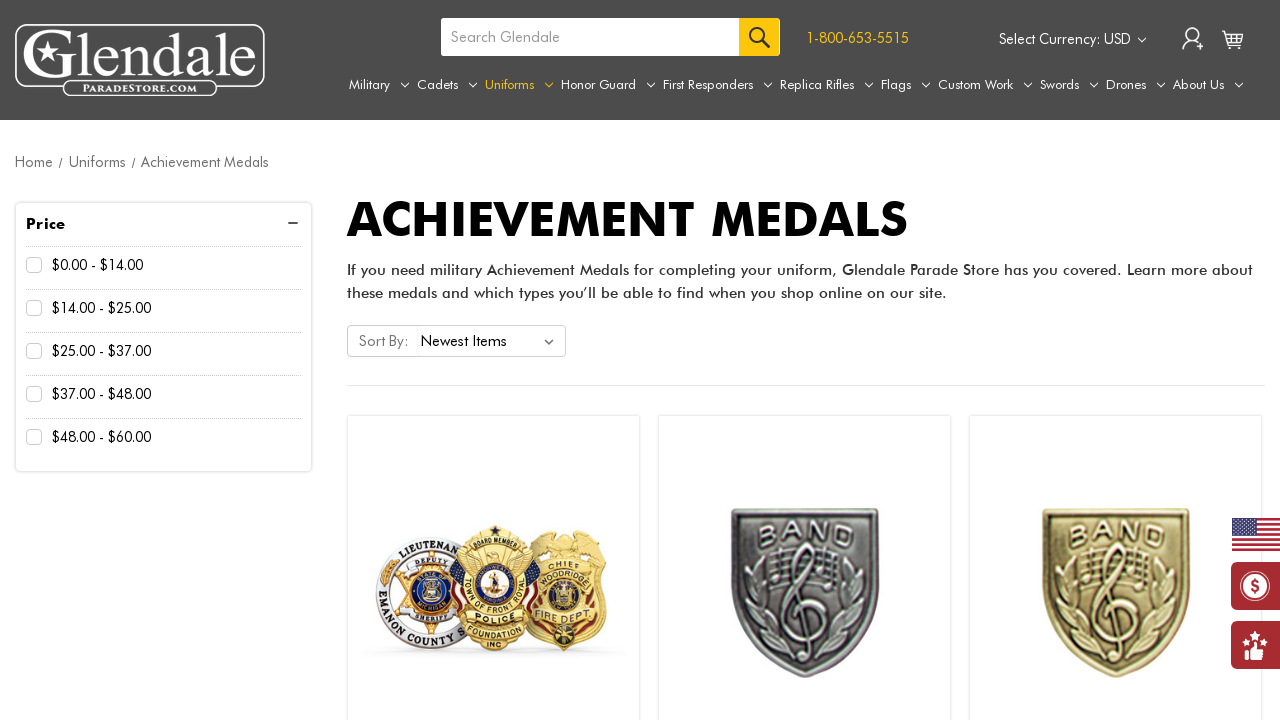

Verified pagination link 3 is enabled
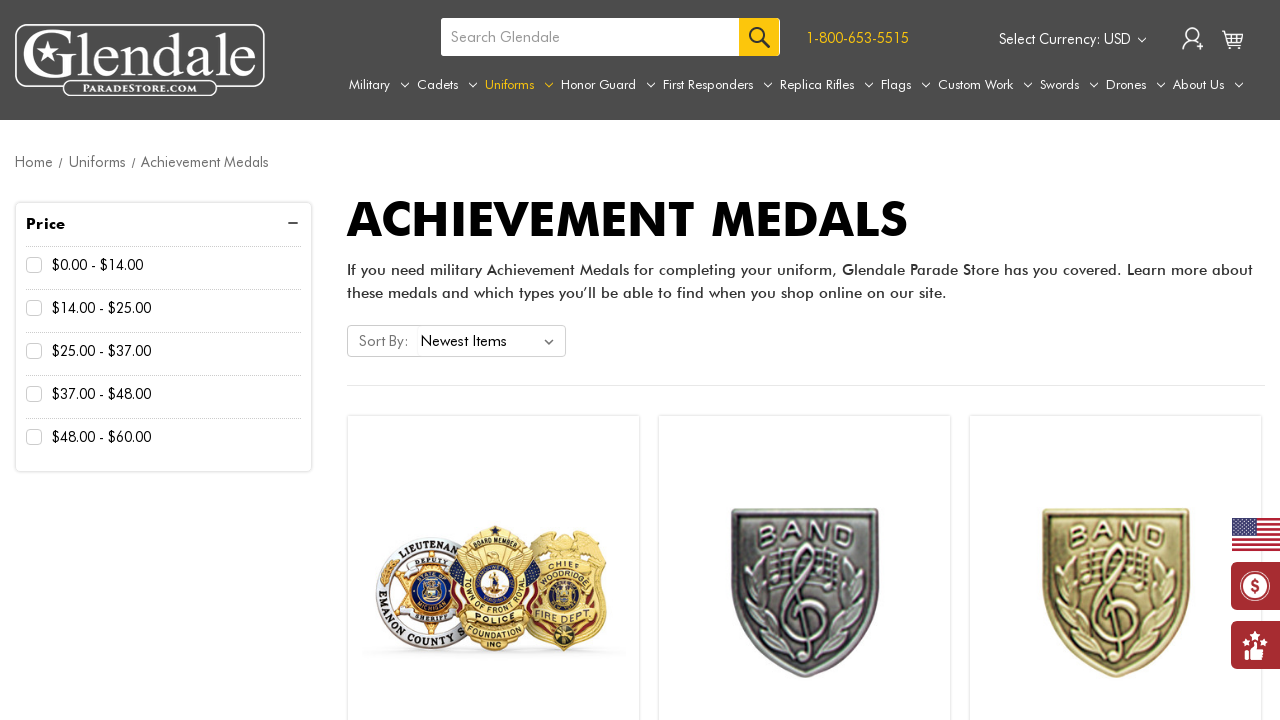

Verified pagination link 4 is enabled
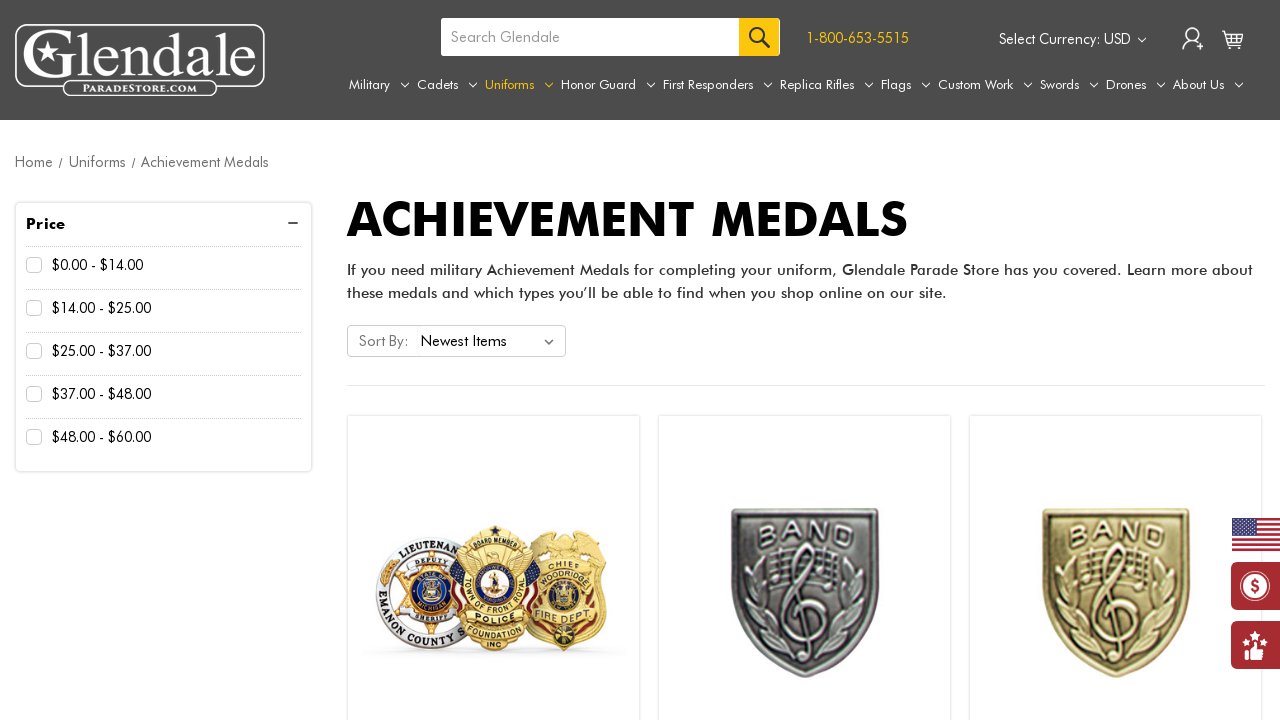

Verified pagination link 5 is enabled
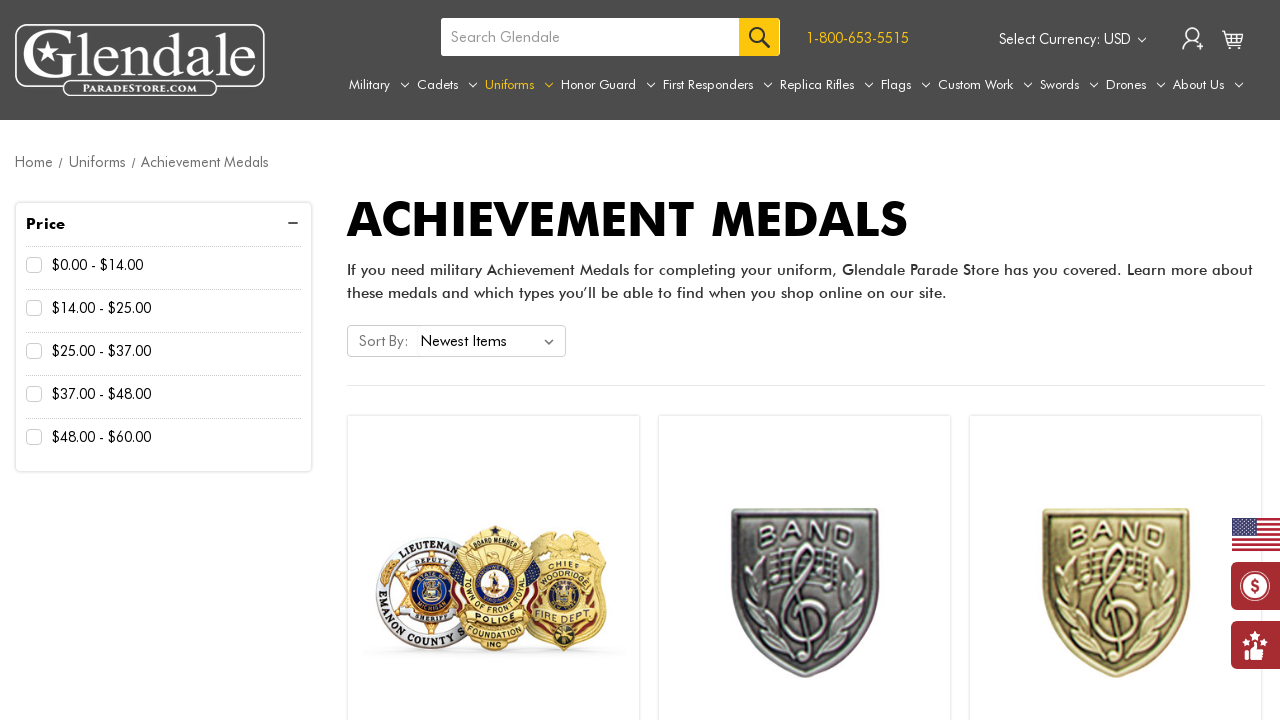

Verified pagination link 6 is enabled
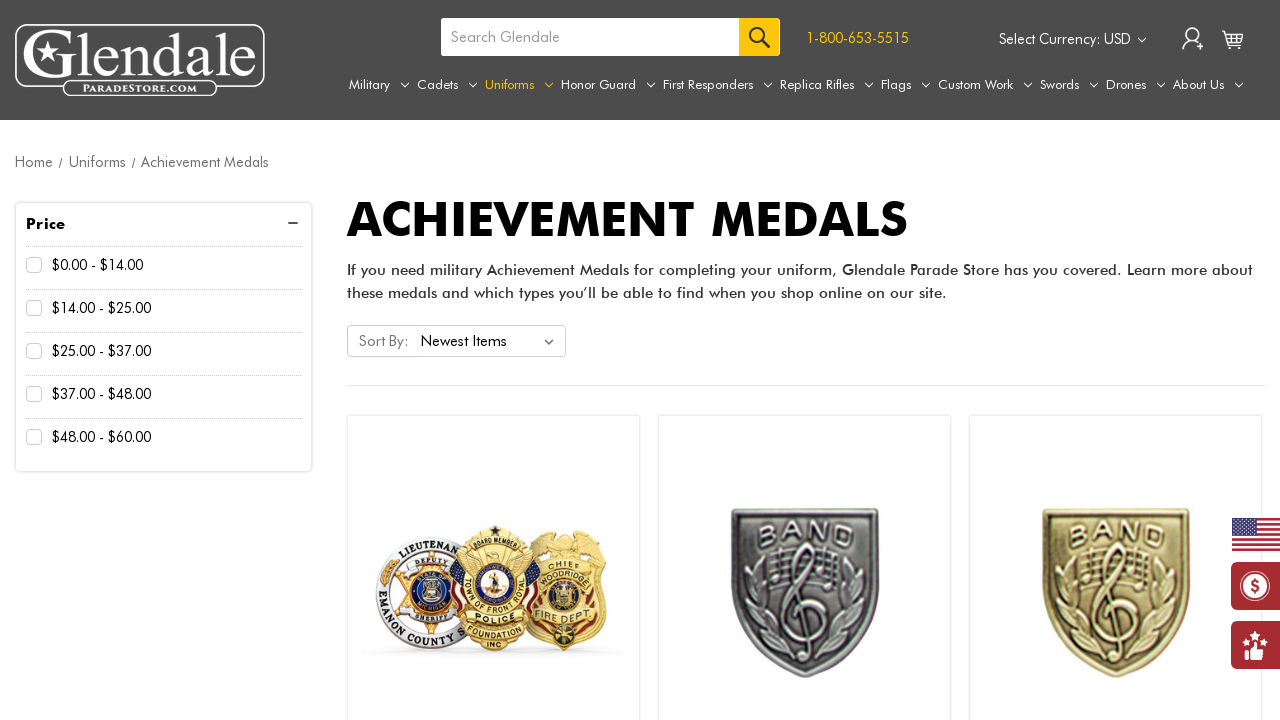

Verified pagination link 7 is enabled
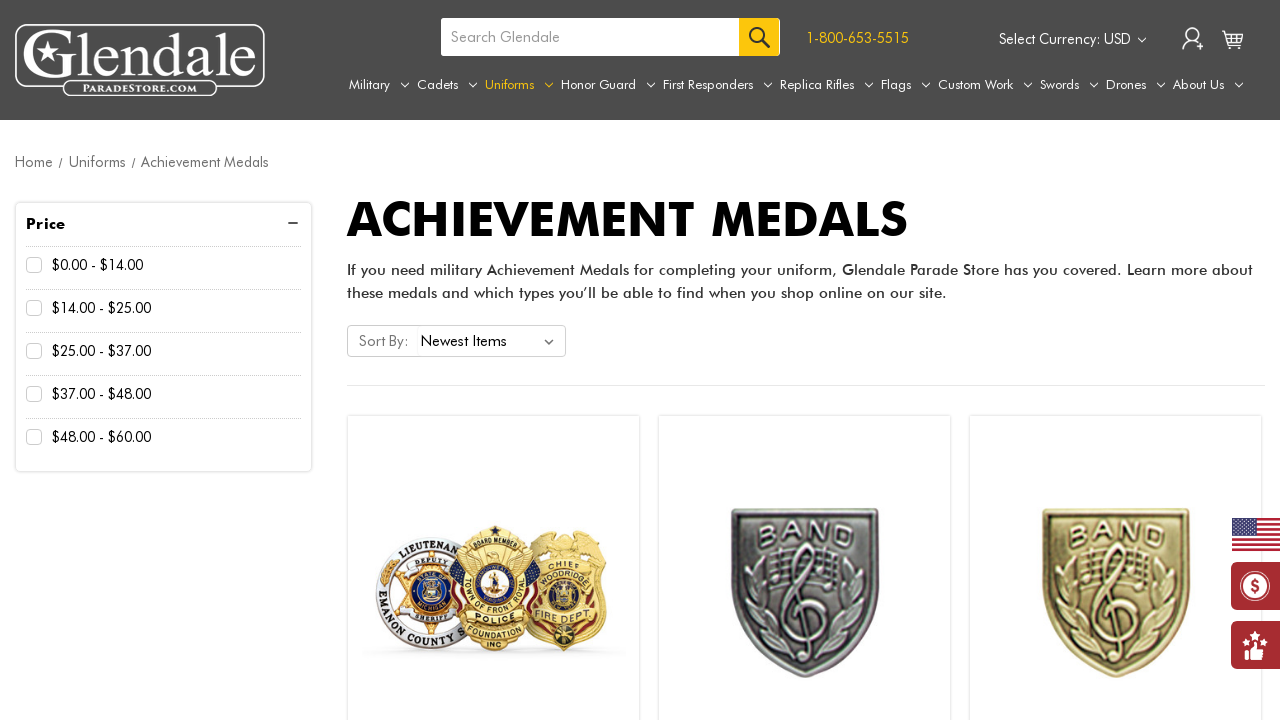

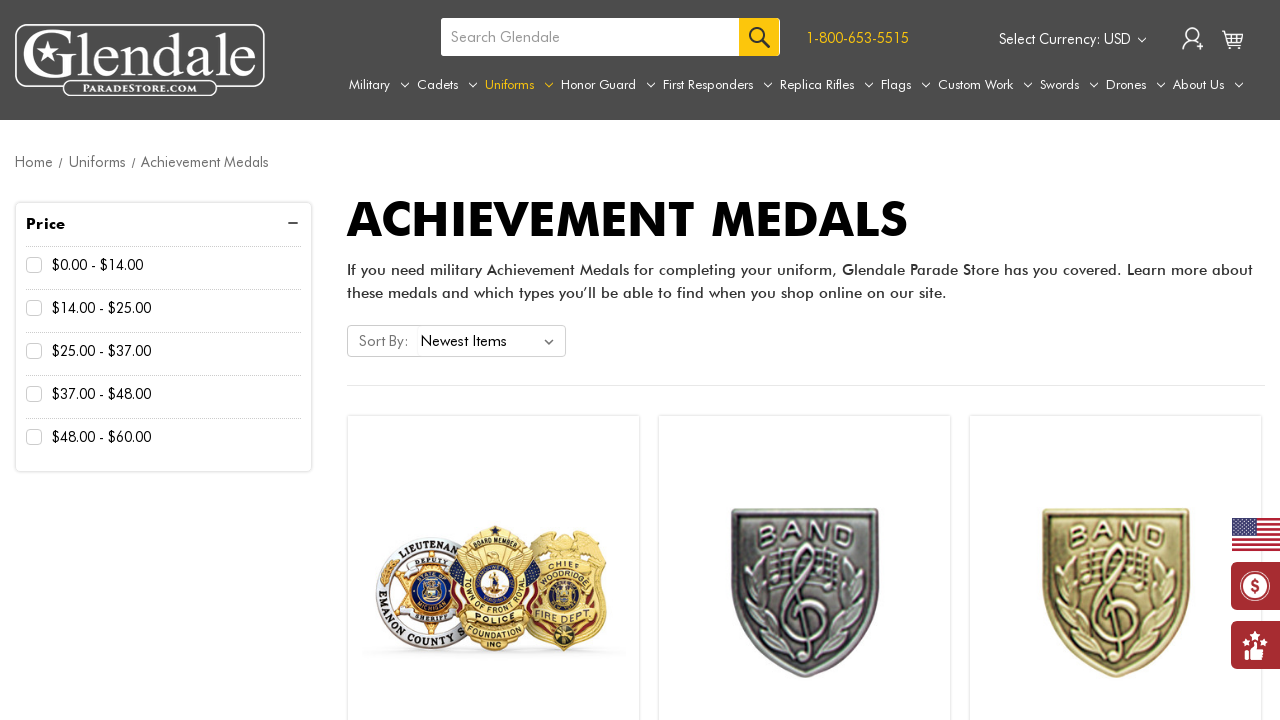